Tests canceling/dismissing a JavaScript confirm dialog by clicking a button, dismissing the alert, and verifying the cancel result message

Starting URL: https://automationfc.github.io/basic-form/

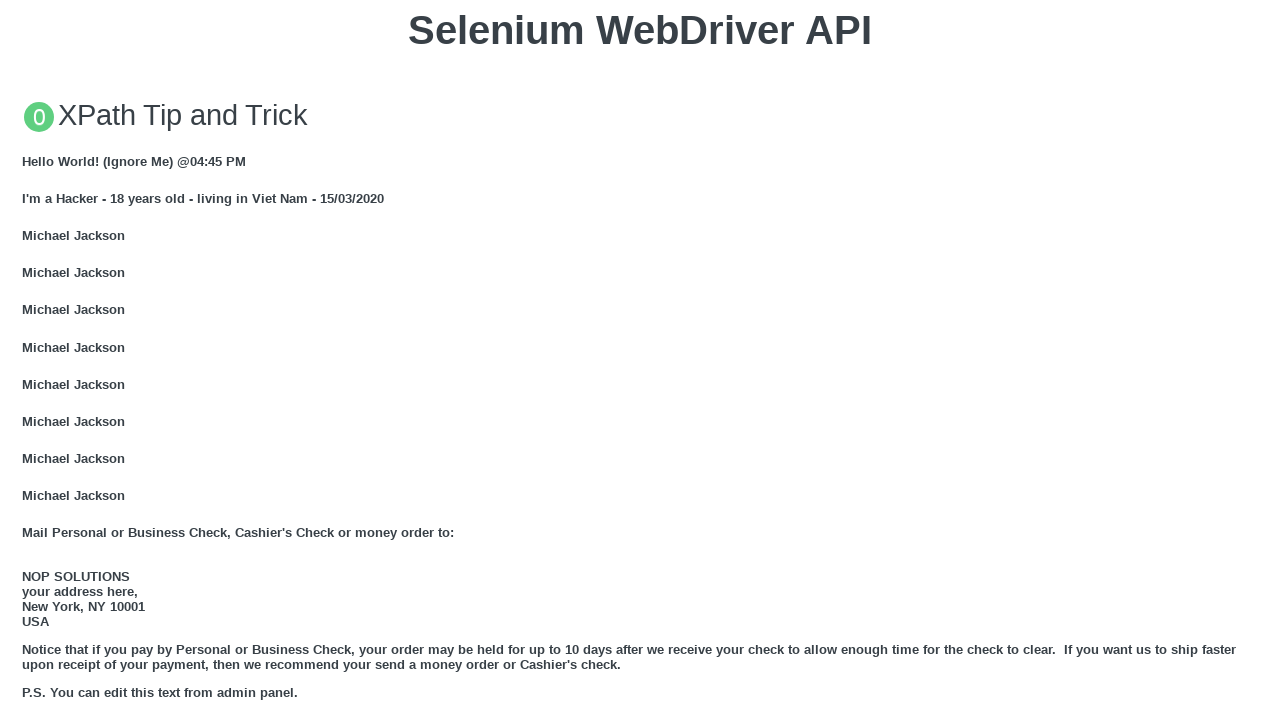

Set up dialog handler to dismiss/cancel alerts
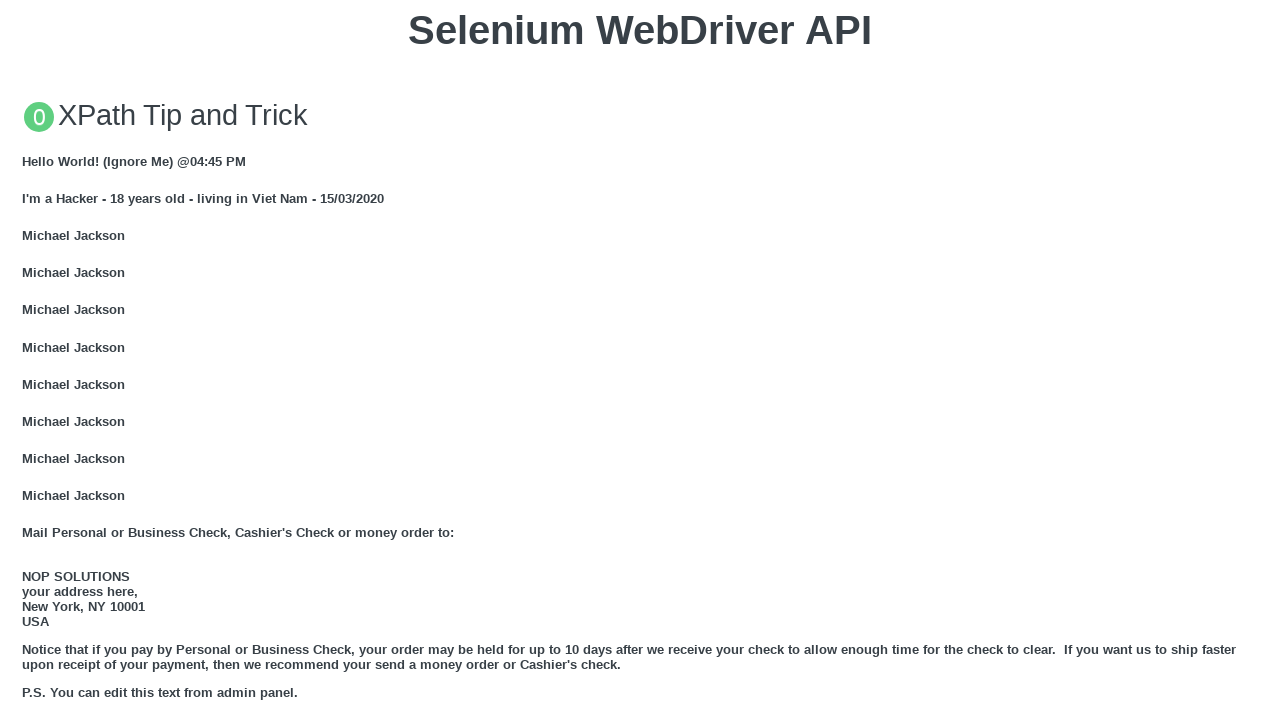

Clicked 'Click for JS Confirm' button to trigger JavaScript confirm dialog at (640, 360) on xpath=//button[text()='Click for JS Confirm']
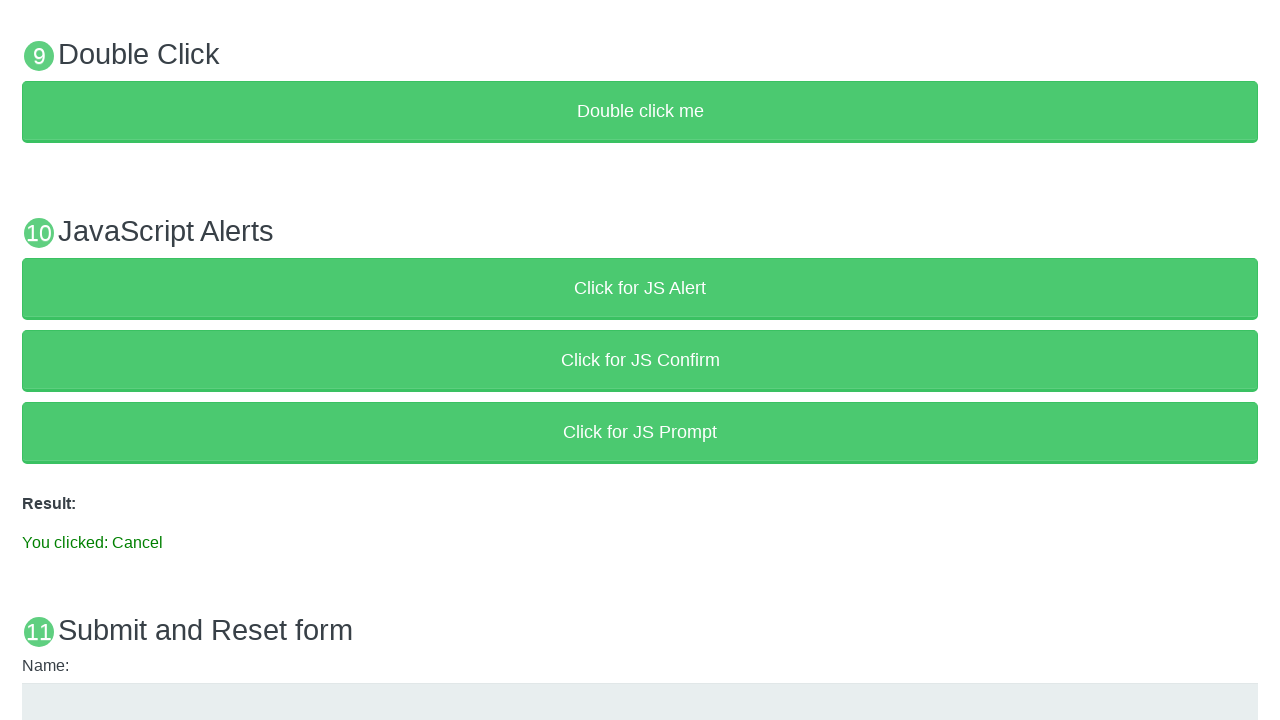

Confirmed result message element is displayed after dismissing alert
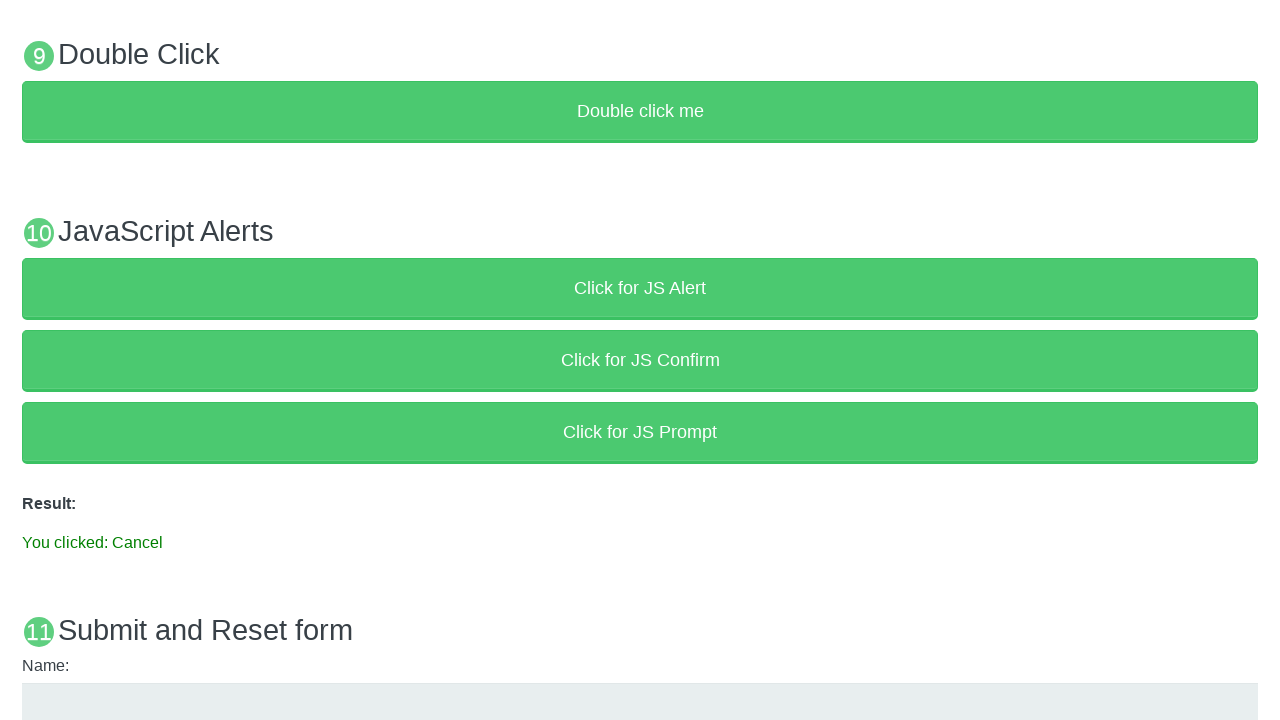

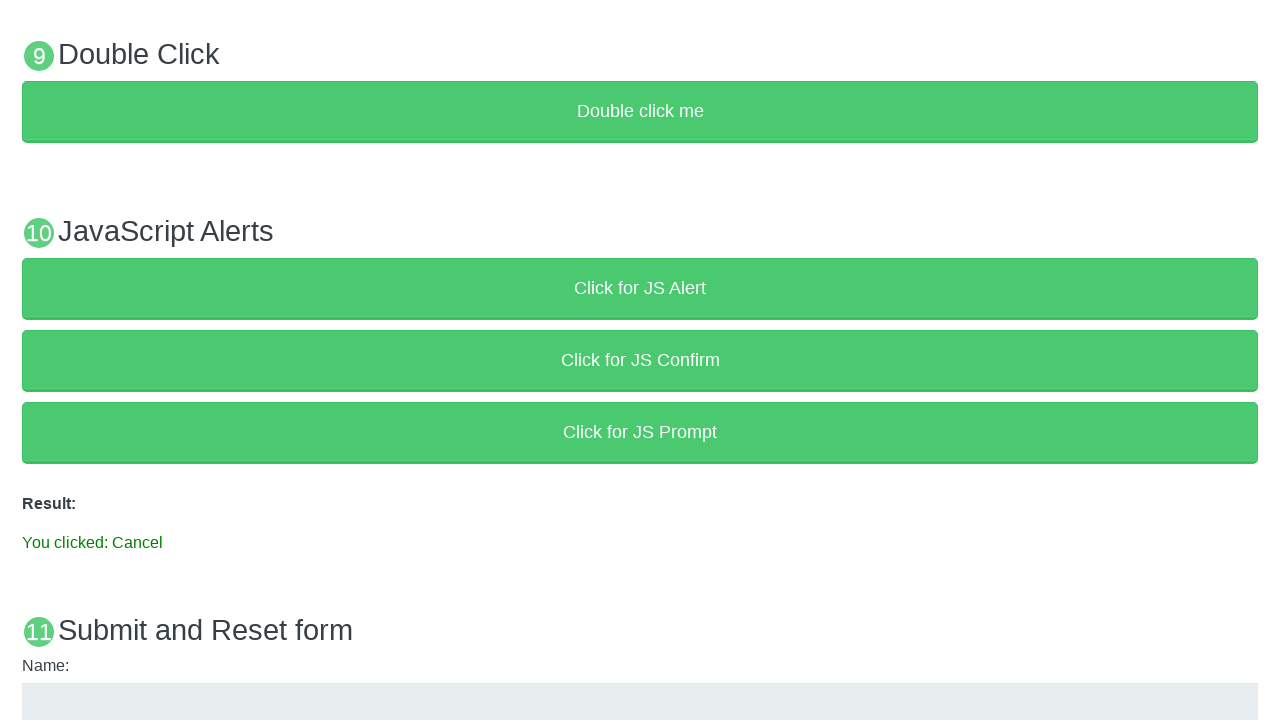